Tests checkbox selection functionality by clicking on three different checkboxes (Cricket, Movies, Hockey) on a registration form

Starting URL: https://demo.automationtesting.in/Register.html

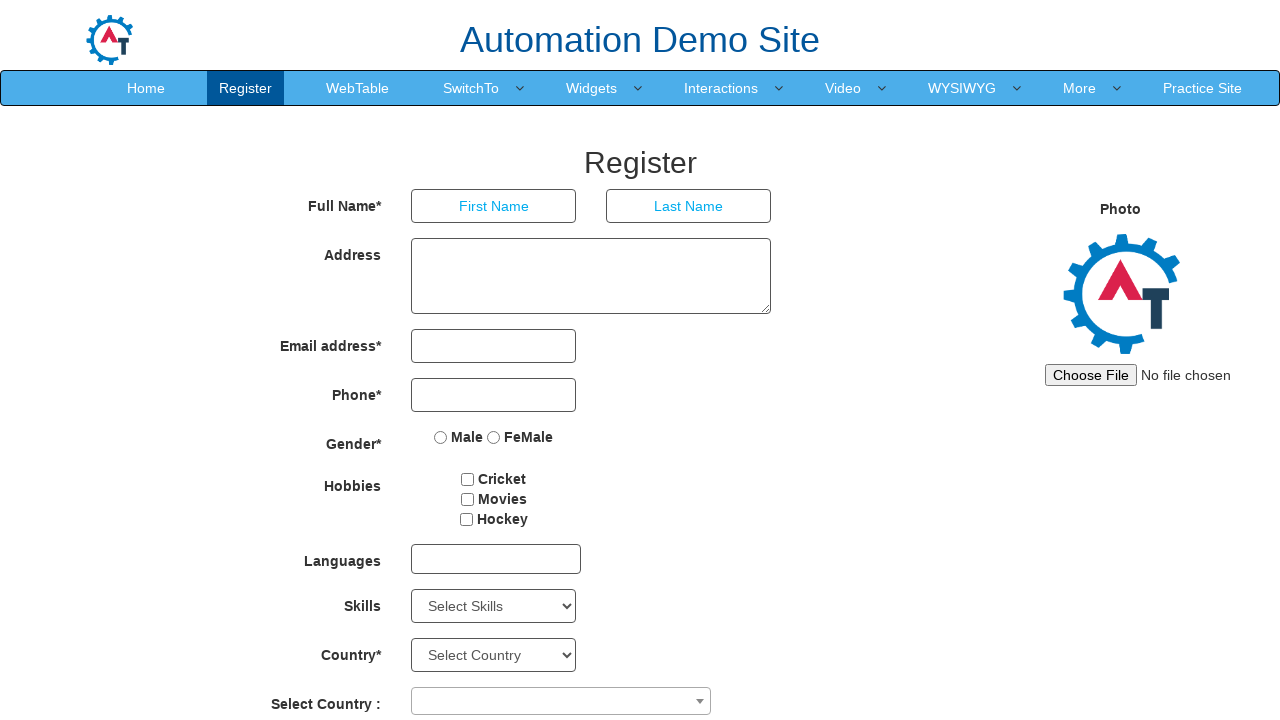

Clicked Cricket checkbox at (468, 479) on #checkbox1
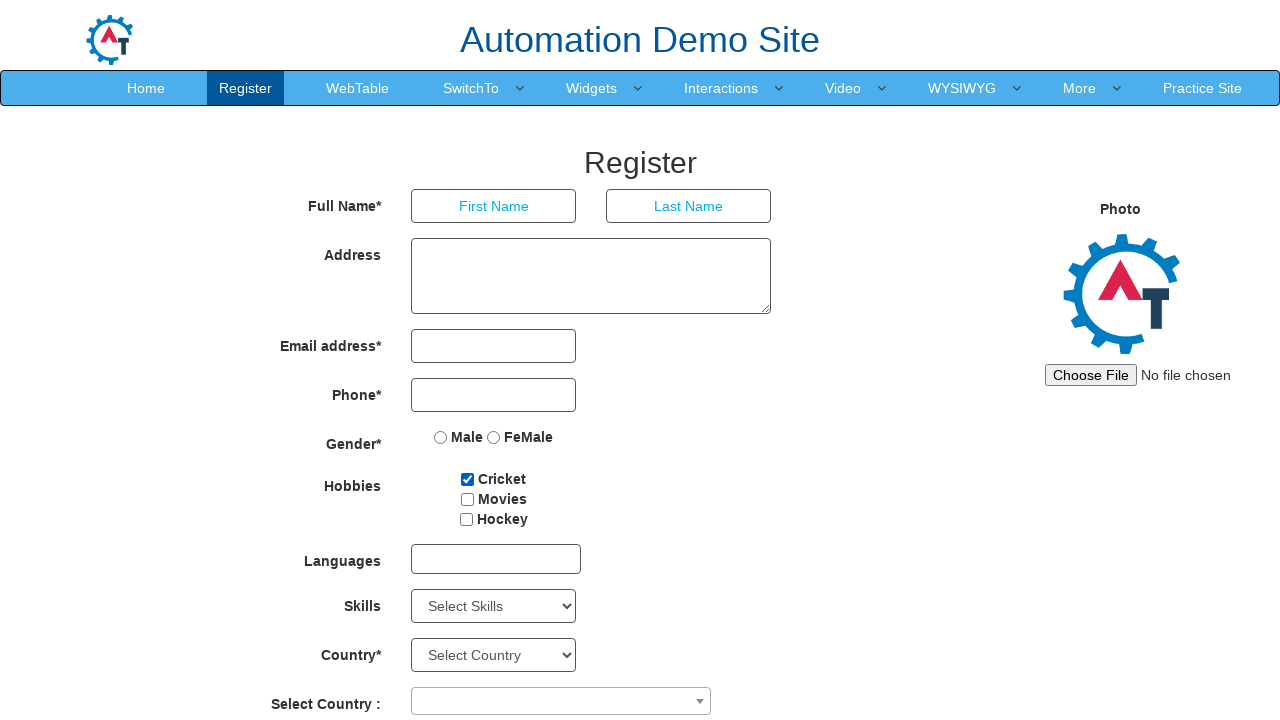

Clicked Movies checkbox at (467, 499) on input[value='Movies']
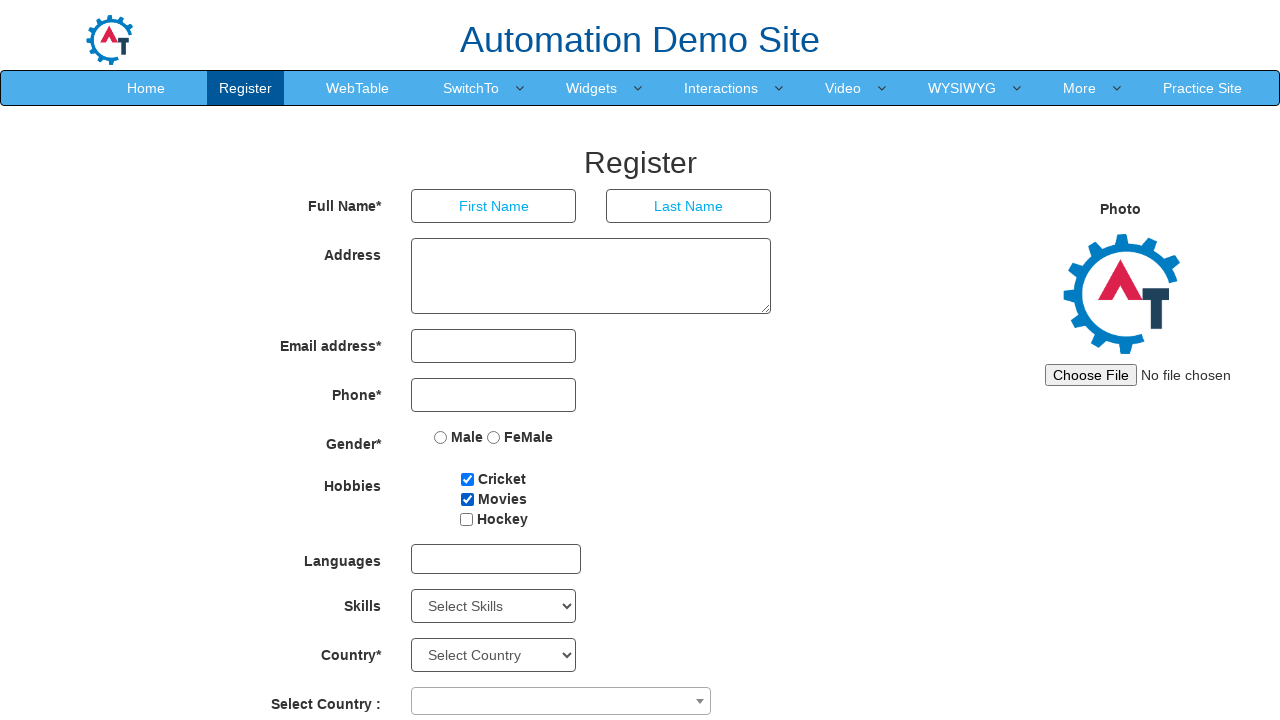

Clicked Hockey checkbox at (466, 519) on #checkbox3
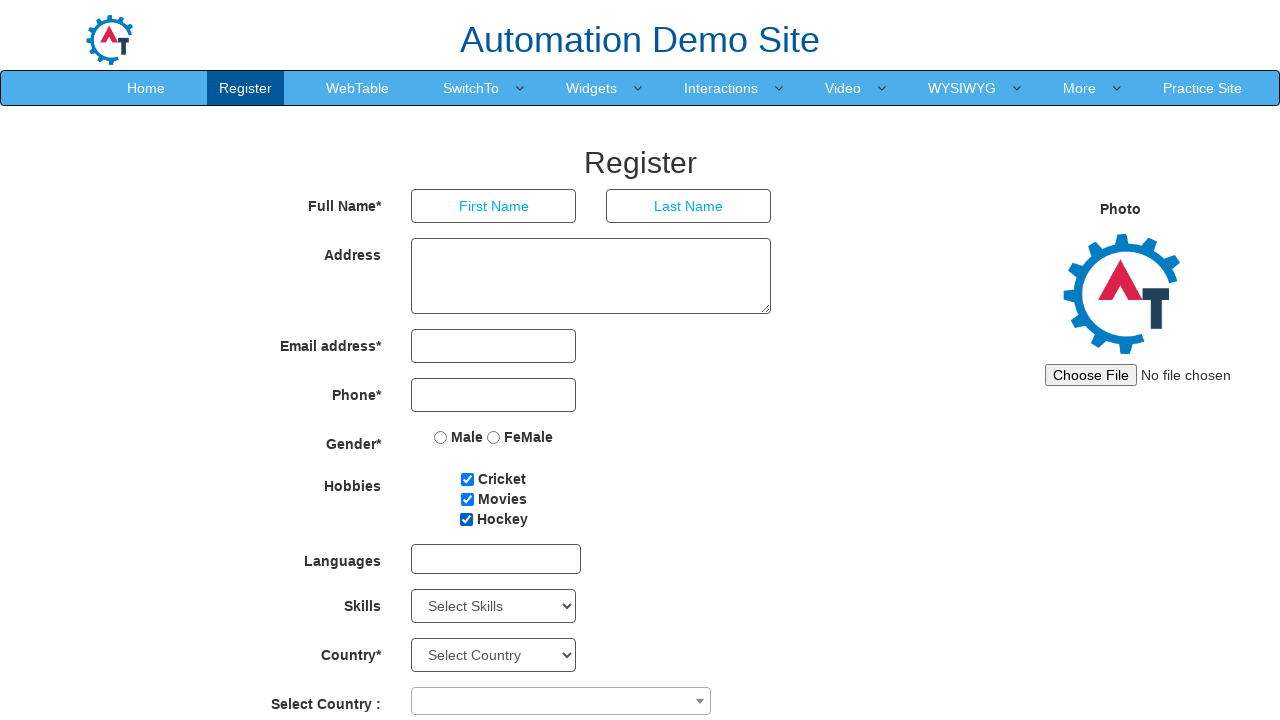

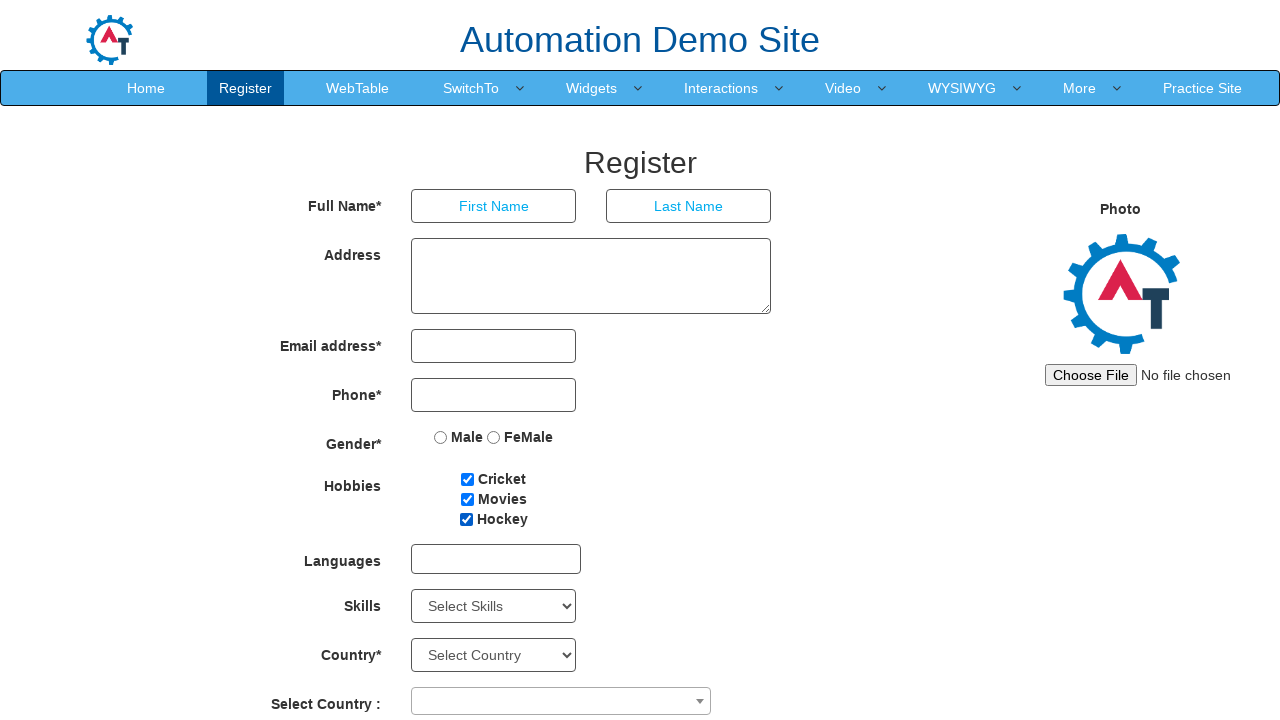